Calculates the sum of two numbers displayed on the page, selects the result from a dropdown menu, and submits the form

Starting URL: http://suninjuly.github.io/selects2.html

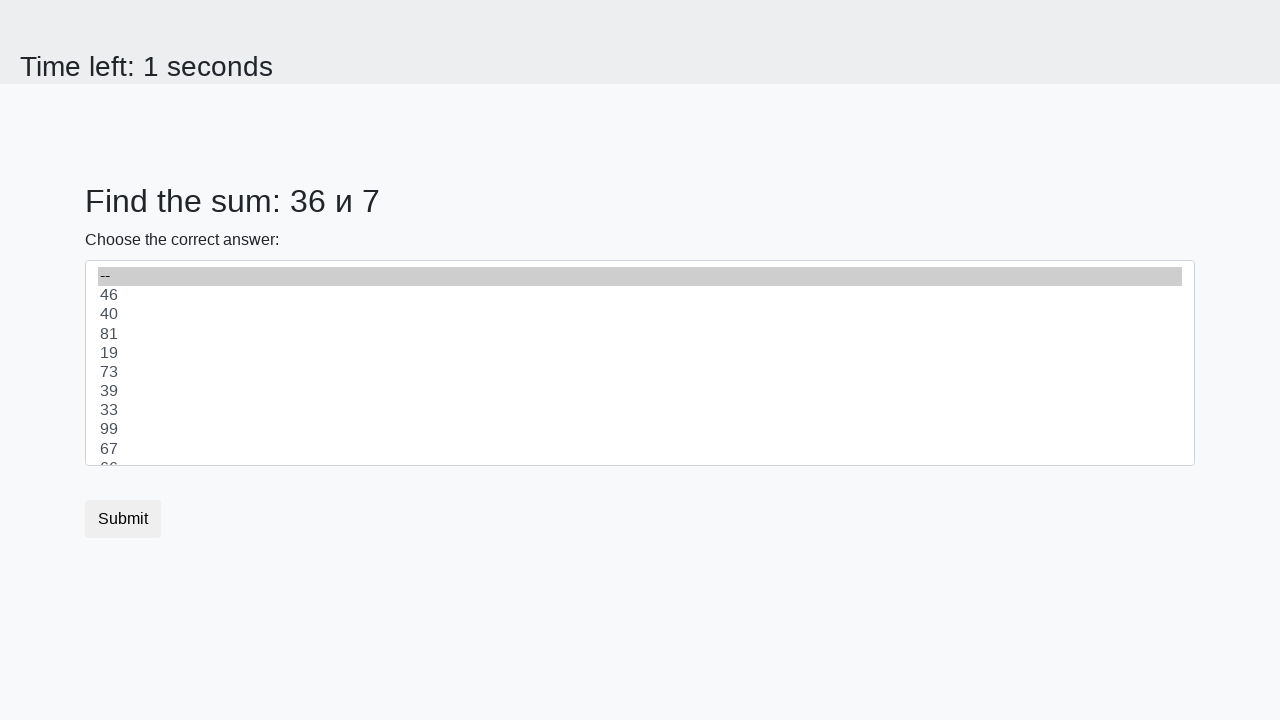

Retrieved first number from page
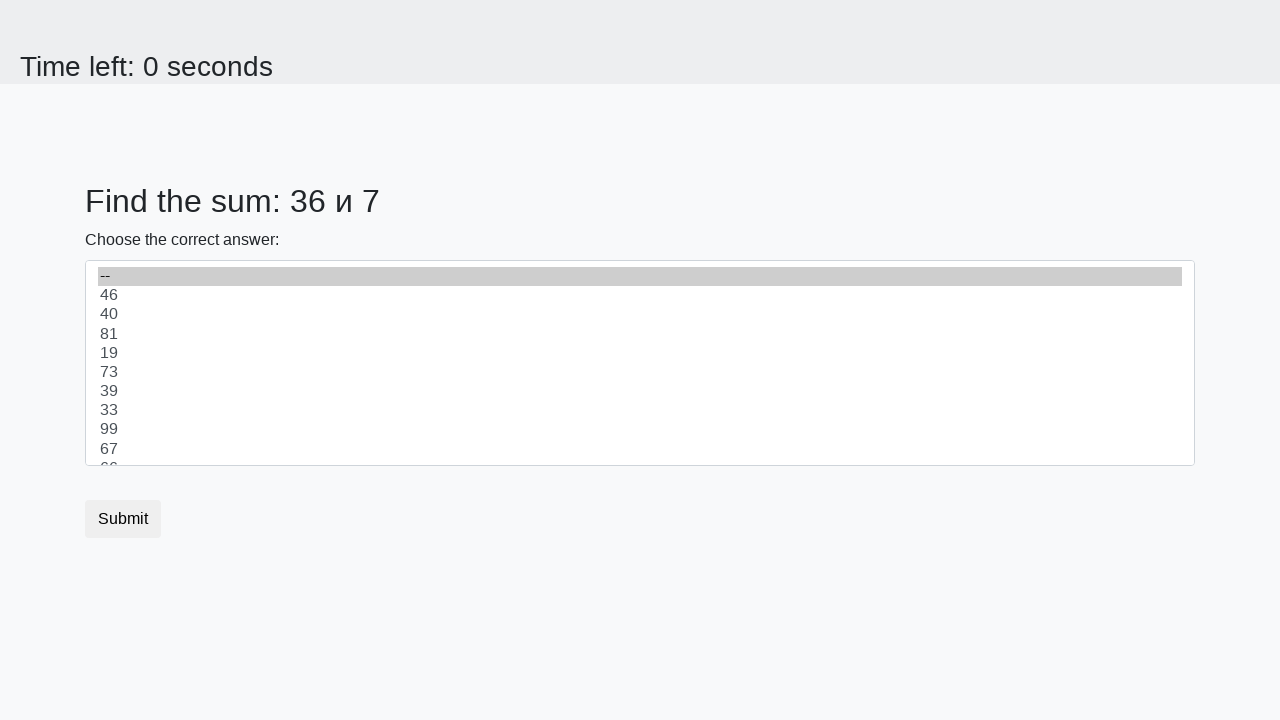

Retrieved second number from page
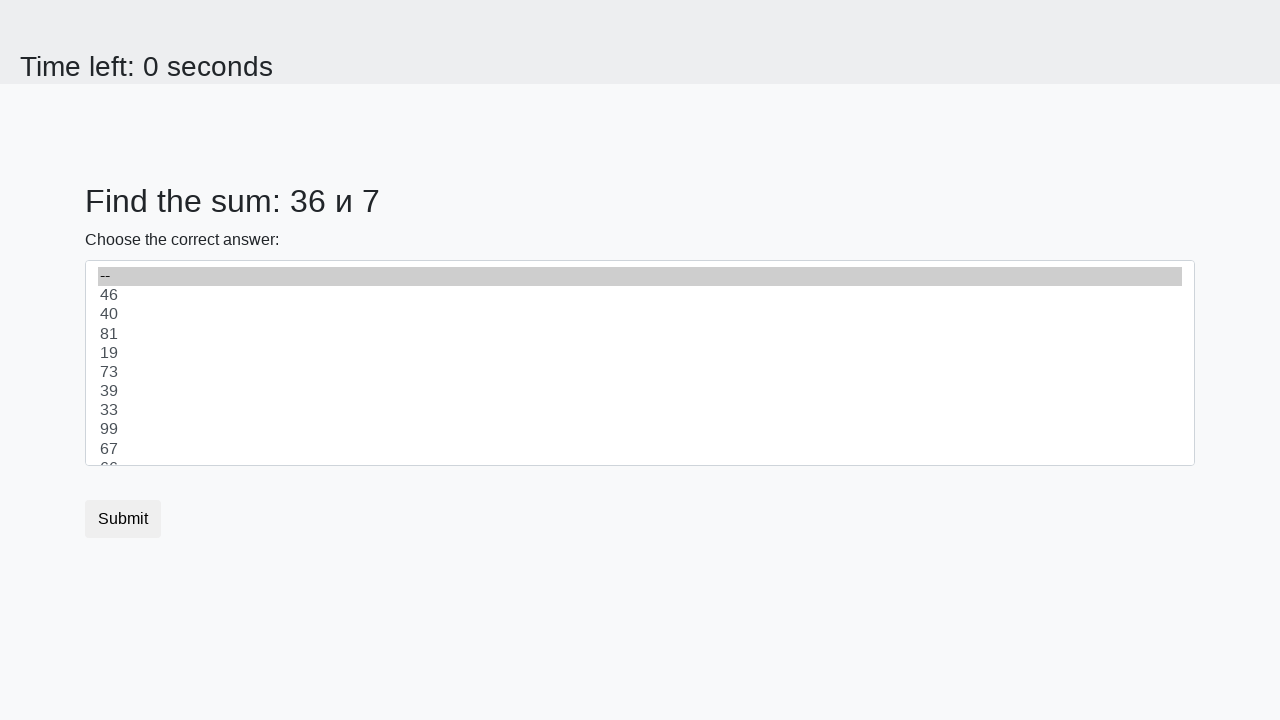

Calculated sum: 36 + 7 = 43
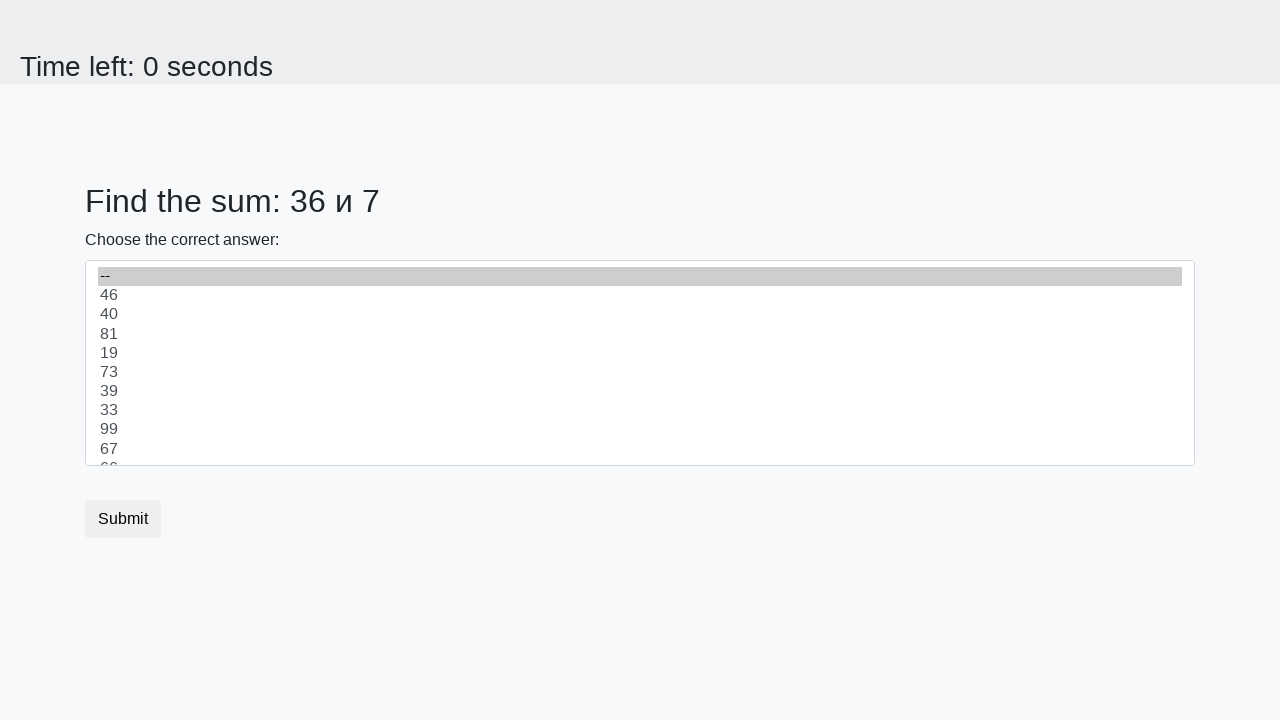

Selected 43 from dropdown menu on #dropdown
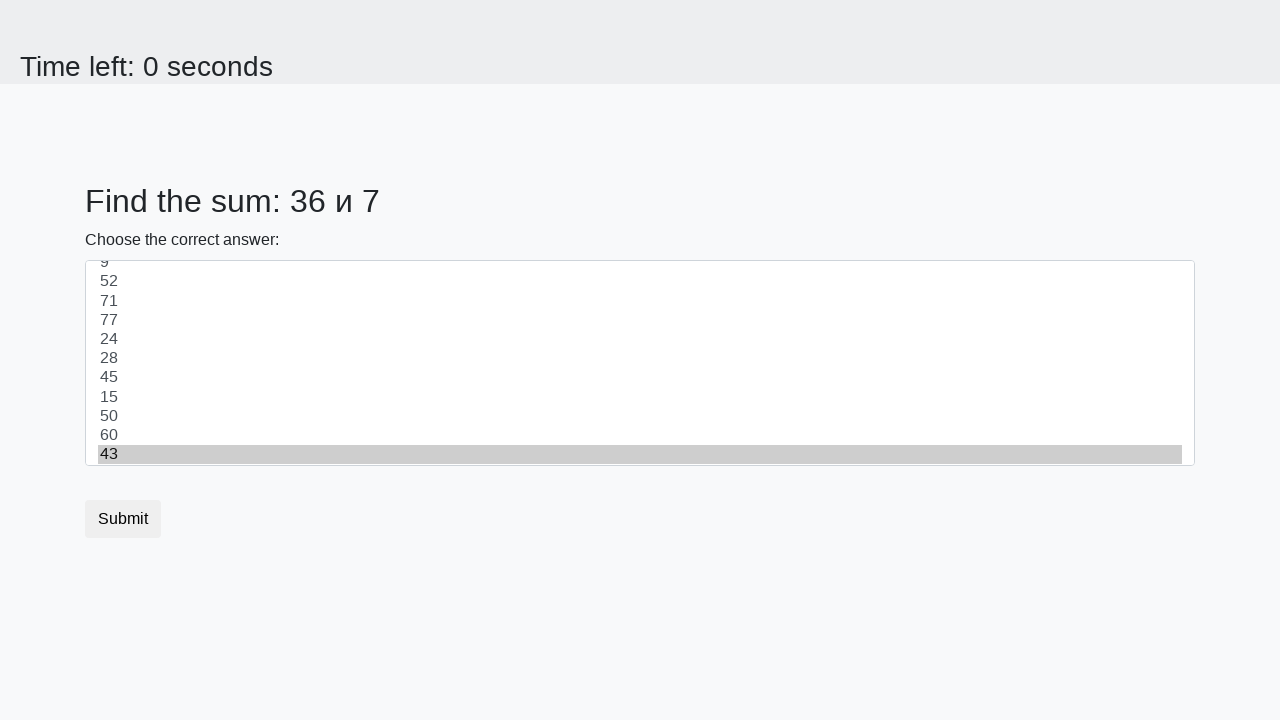

Clicked submit button at (123, 519) on .btn.btn-default
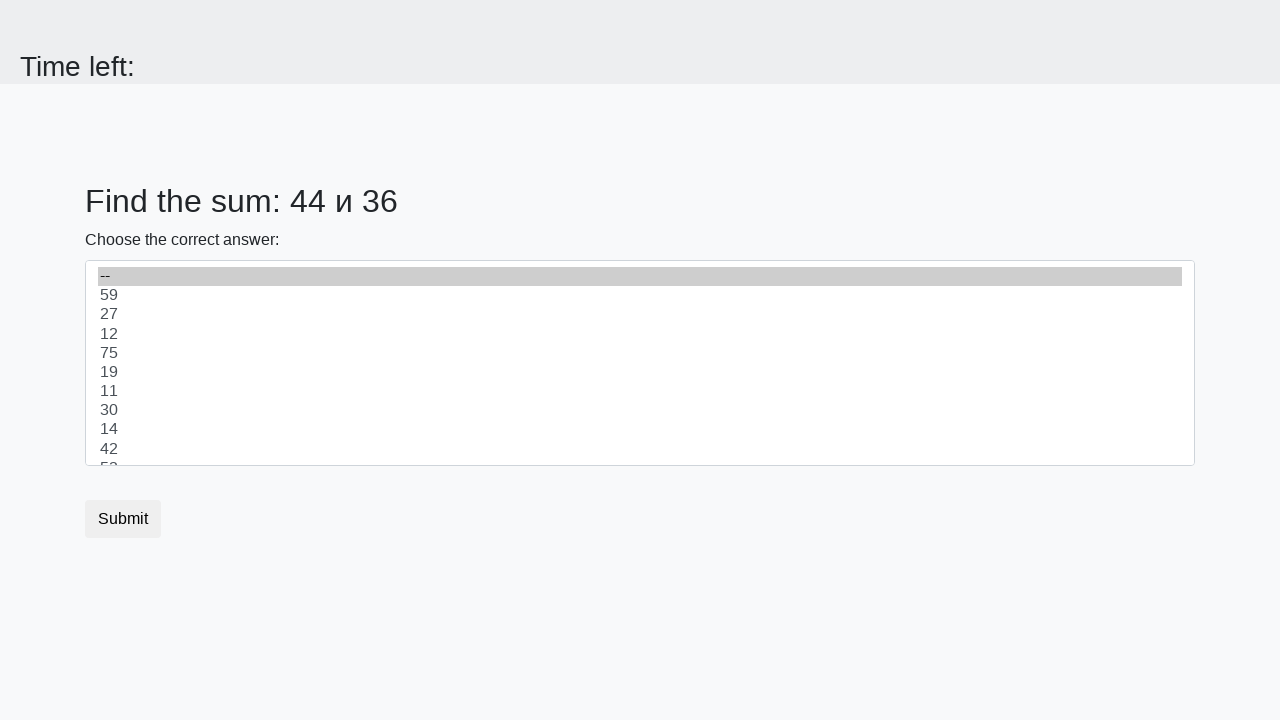

Accepted alert dialog
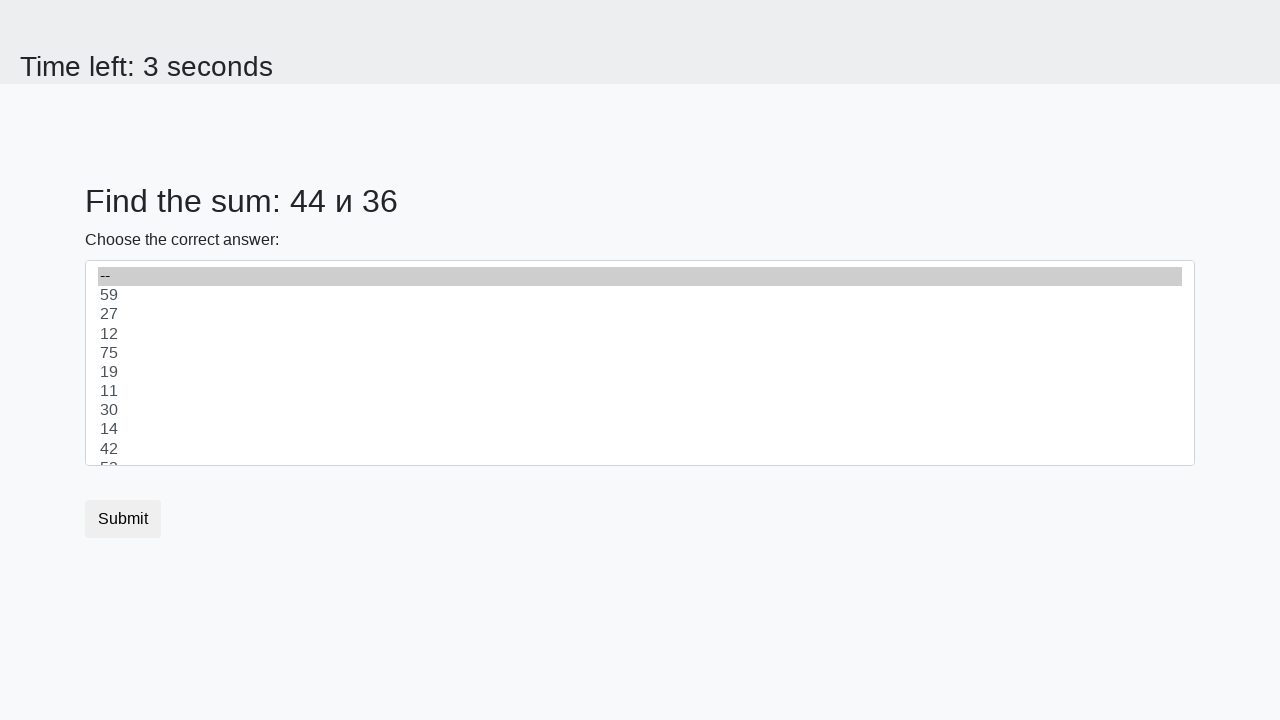

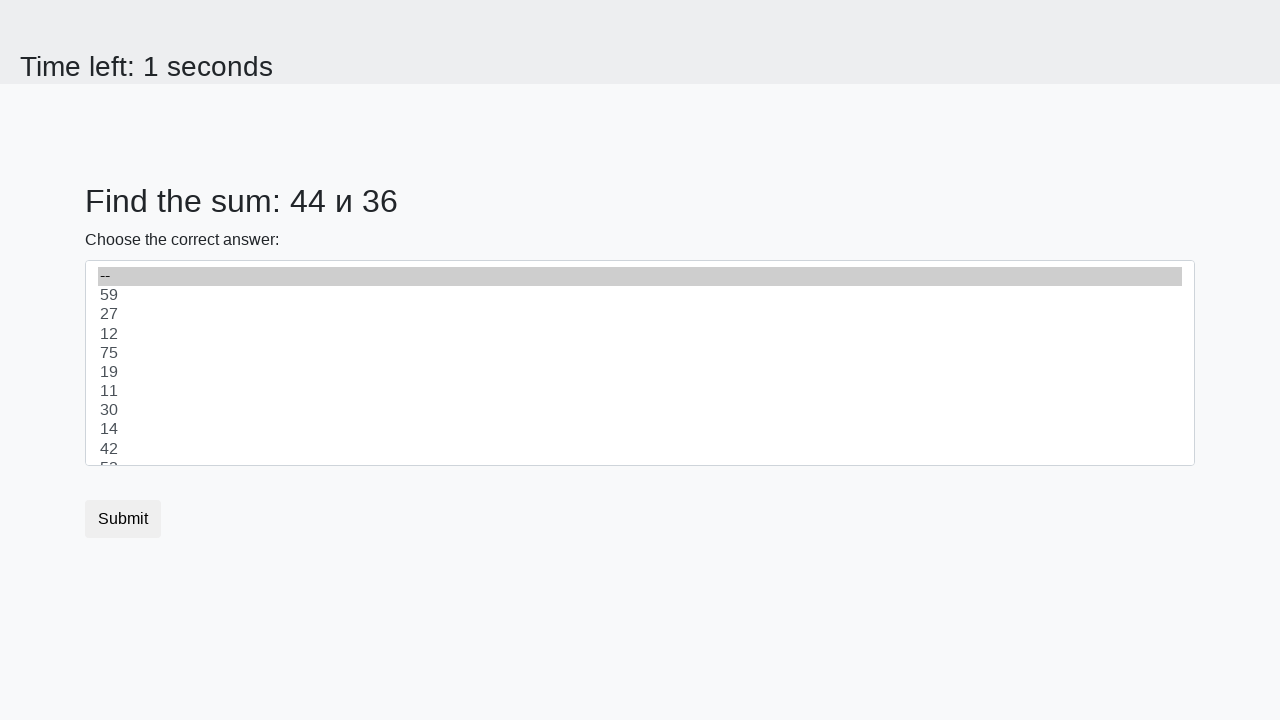